Tests mouse hover functionality by hovering over a "SwitchTo" menu item and then hovering over the "Alerts" submenu option

Starting URL: https://demo.automationtesting.in/Register.html

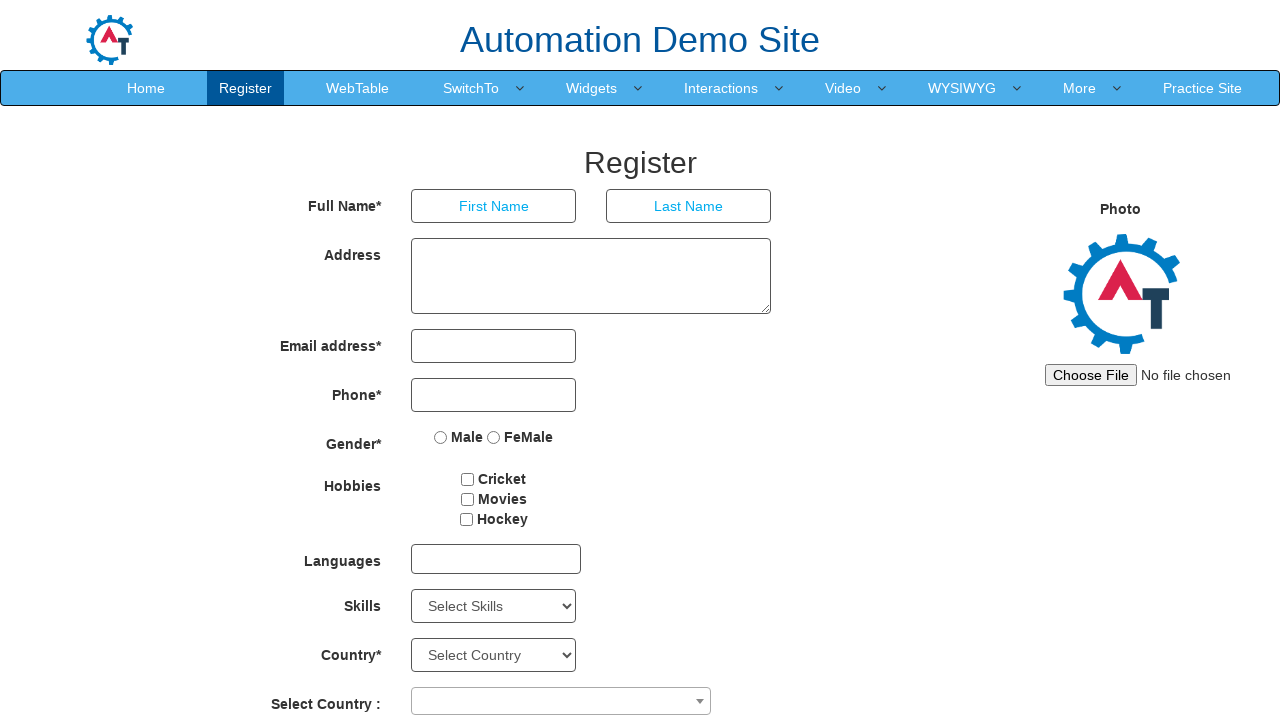

Hovered over 'SwitchTo' menu item at (471, 88) on xpath=//a[normalize-space()='SwitchTo']
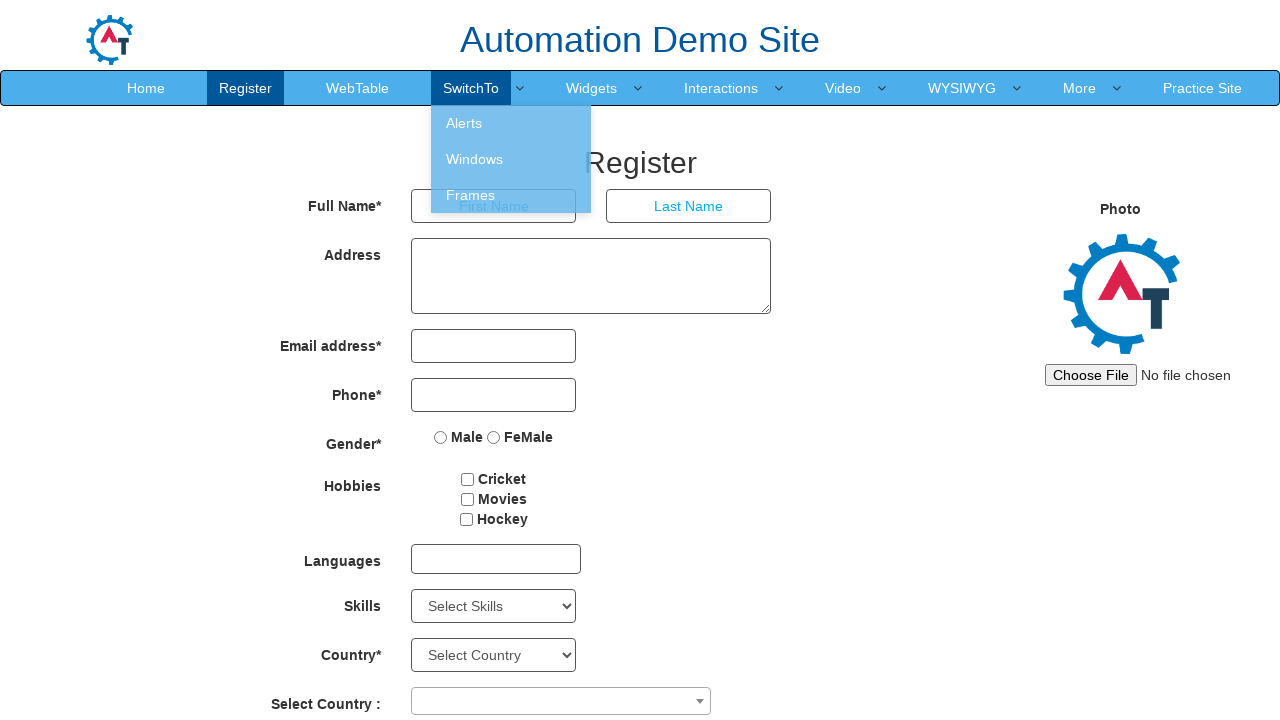

Hovered over 'Alerts' submenu option at (511, 123) on xpath=//a[normalize-space()='Alerts']
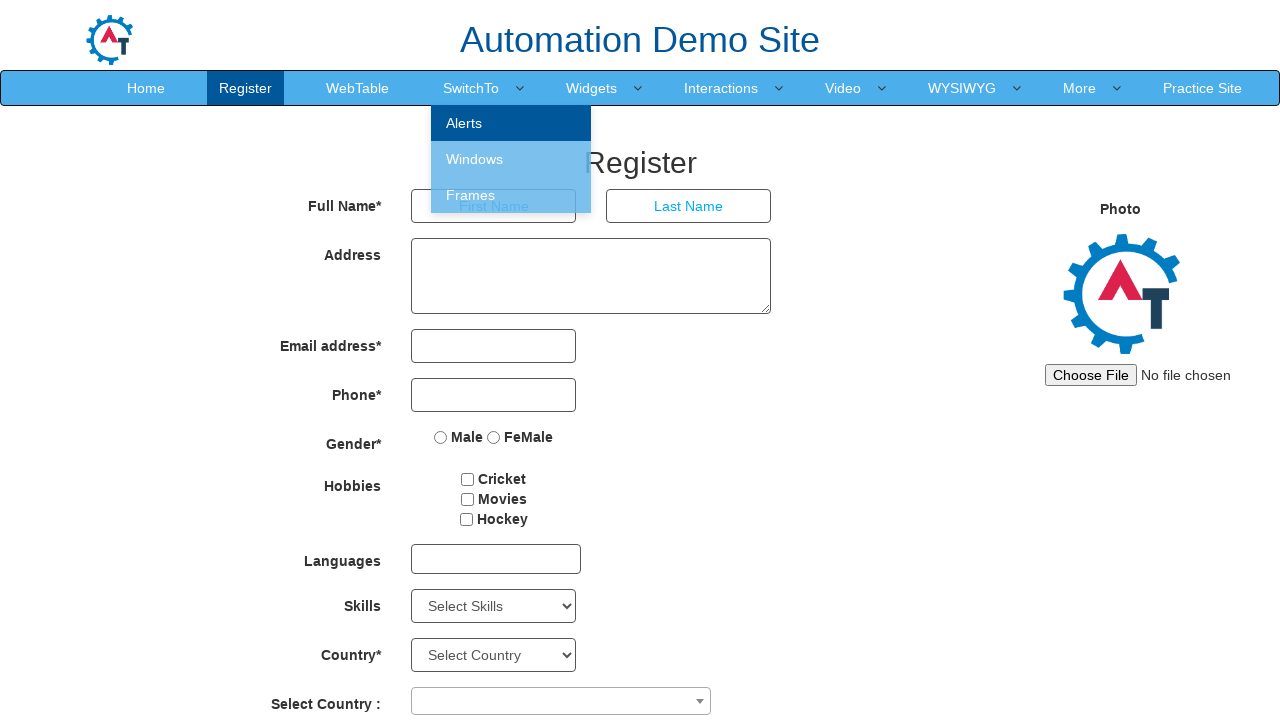

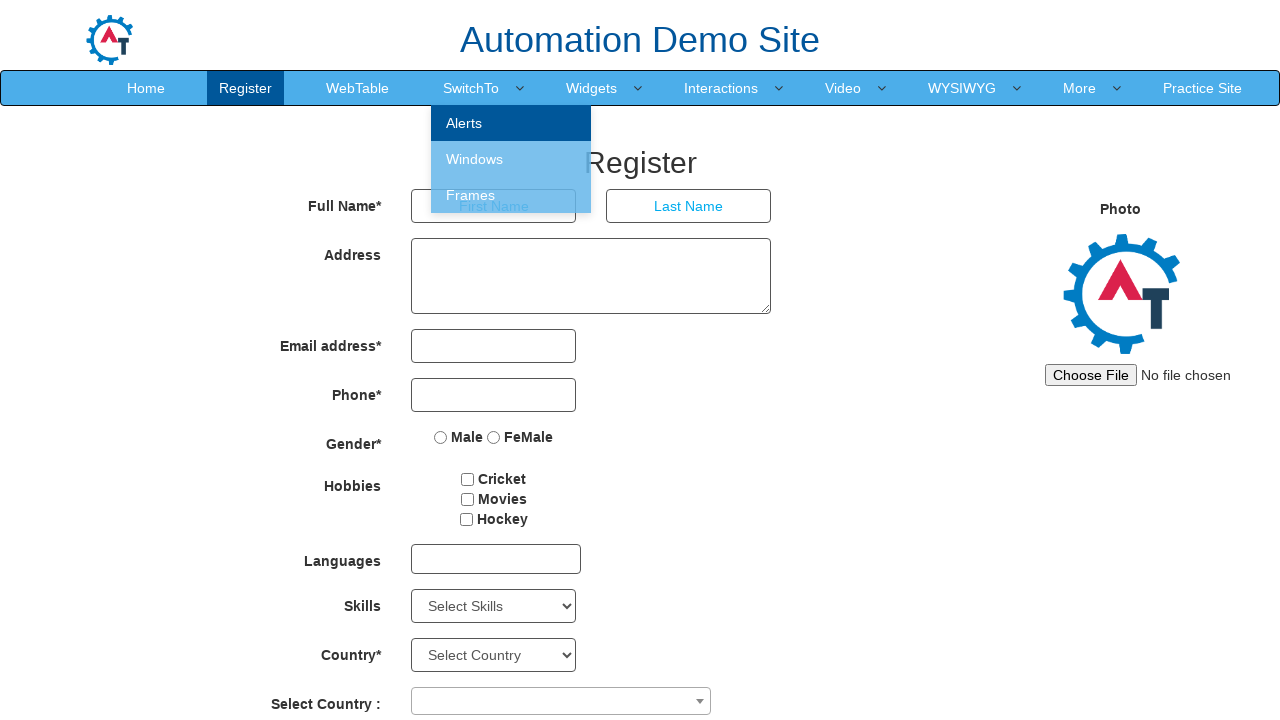